Tests the "Fun With Tables" obstacle by finding a specific row in a table (John Doe) and clicking its edit button

Starting URL: https://obstaclecourse.tricentis.com/Obstacles/92248

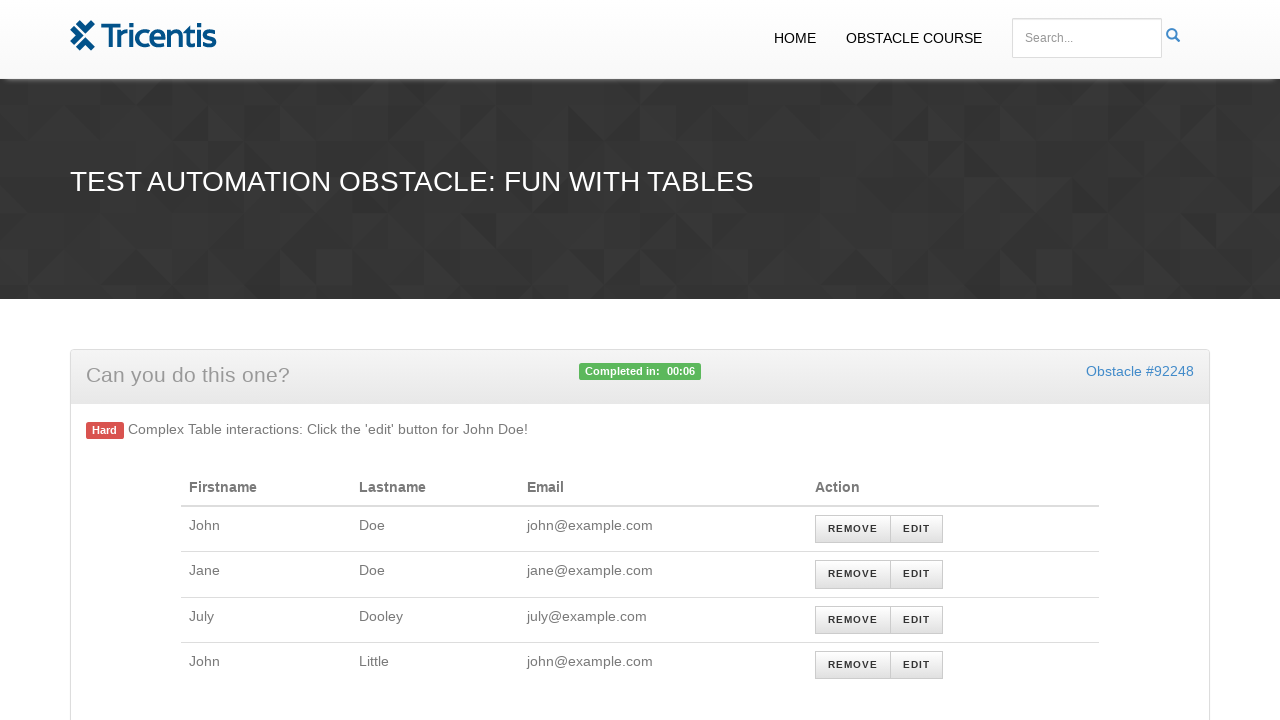

Navigated to Fun With Tables obstacle page
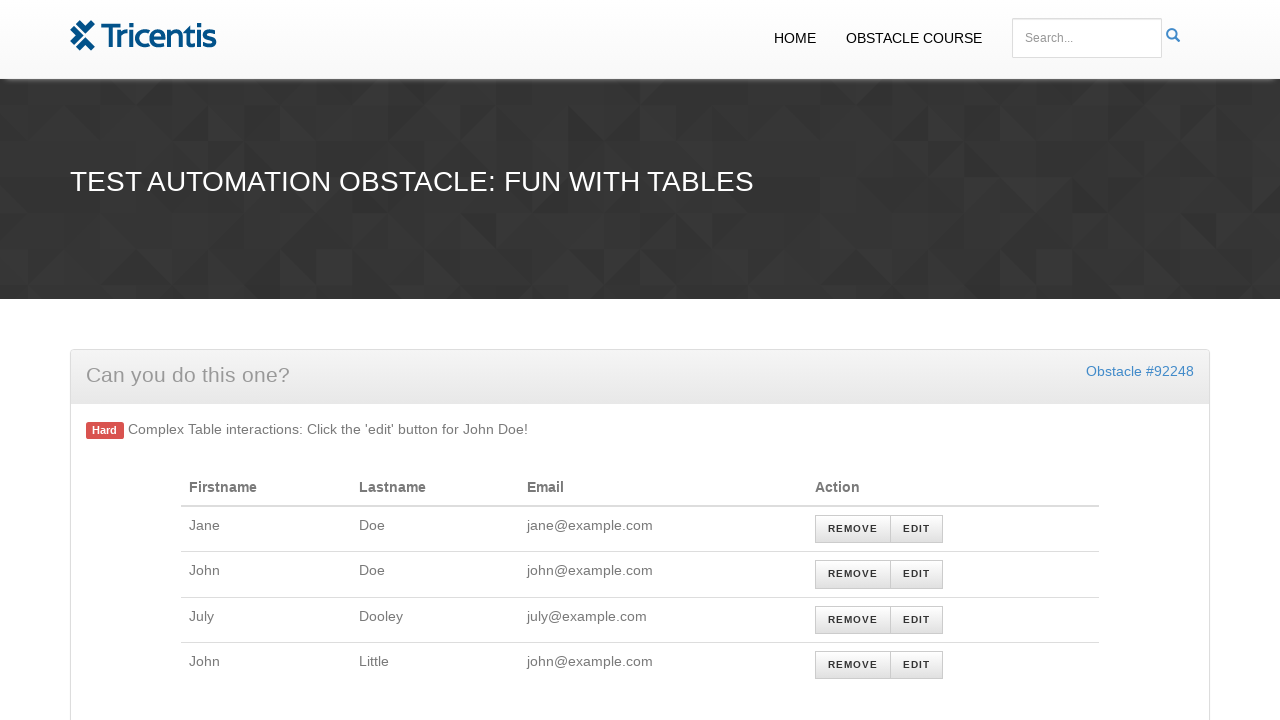

Found and clicked the edit button for John Doe's row in the table at (917, 574) on xpath=//table[@id='persons']//tr[td[1][text()='John'] and td[2][text()='Doe']]//
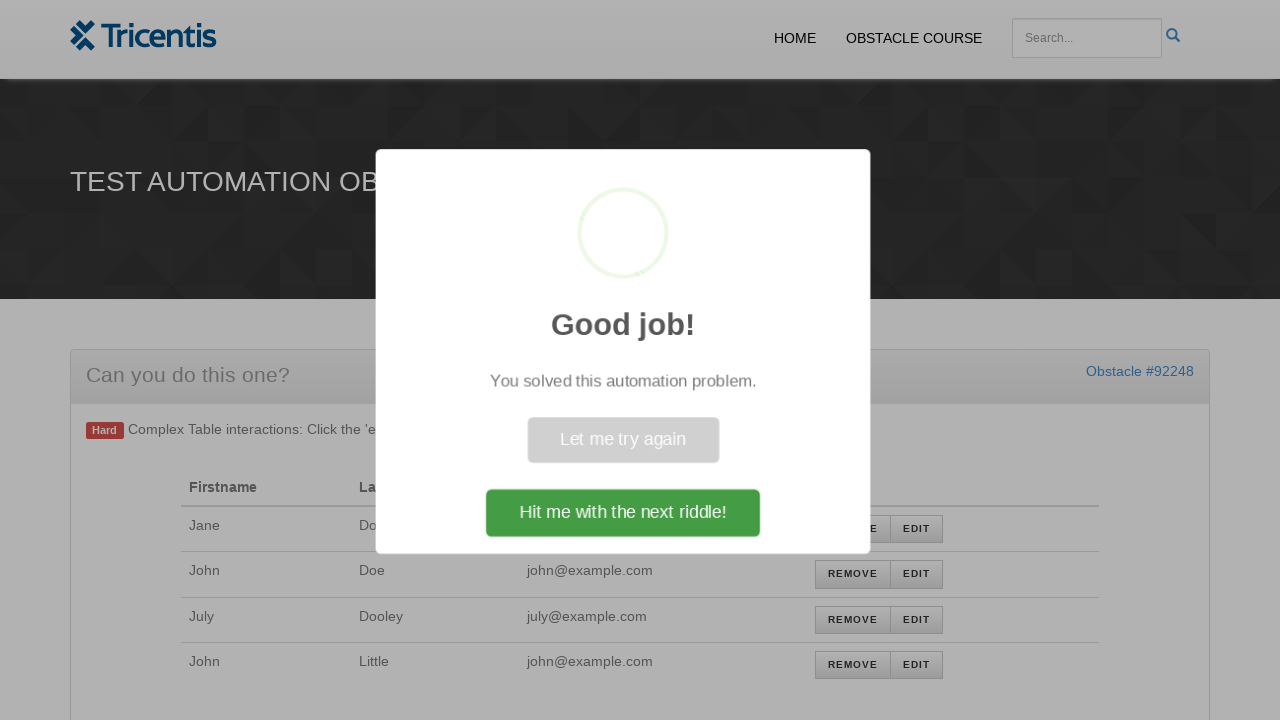

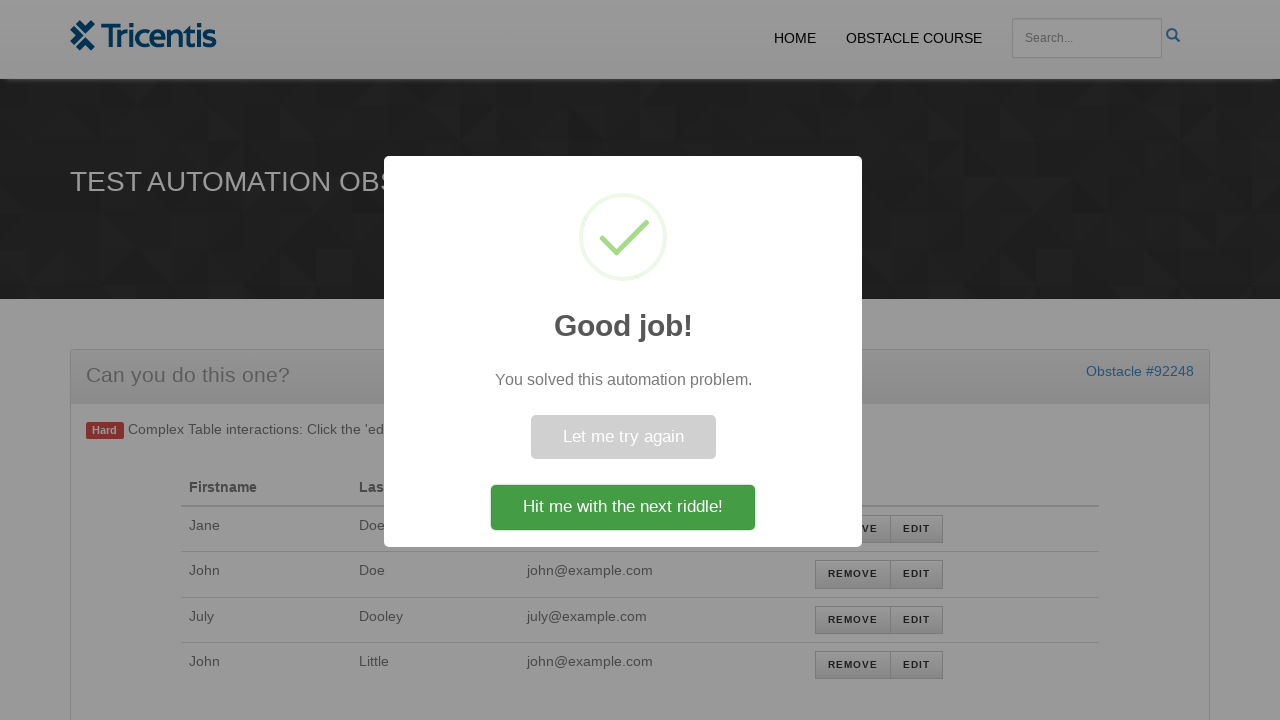